Tests scroll functionality by scrolling from a footer element origin with an offset, demonstrating Selenium's scroll_from_origin capability

Starting URL: https://selenium.dev/selenium/web/scrolling_tests/frame_with_nested_scrolling_frame_out_of_view.html

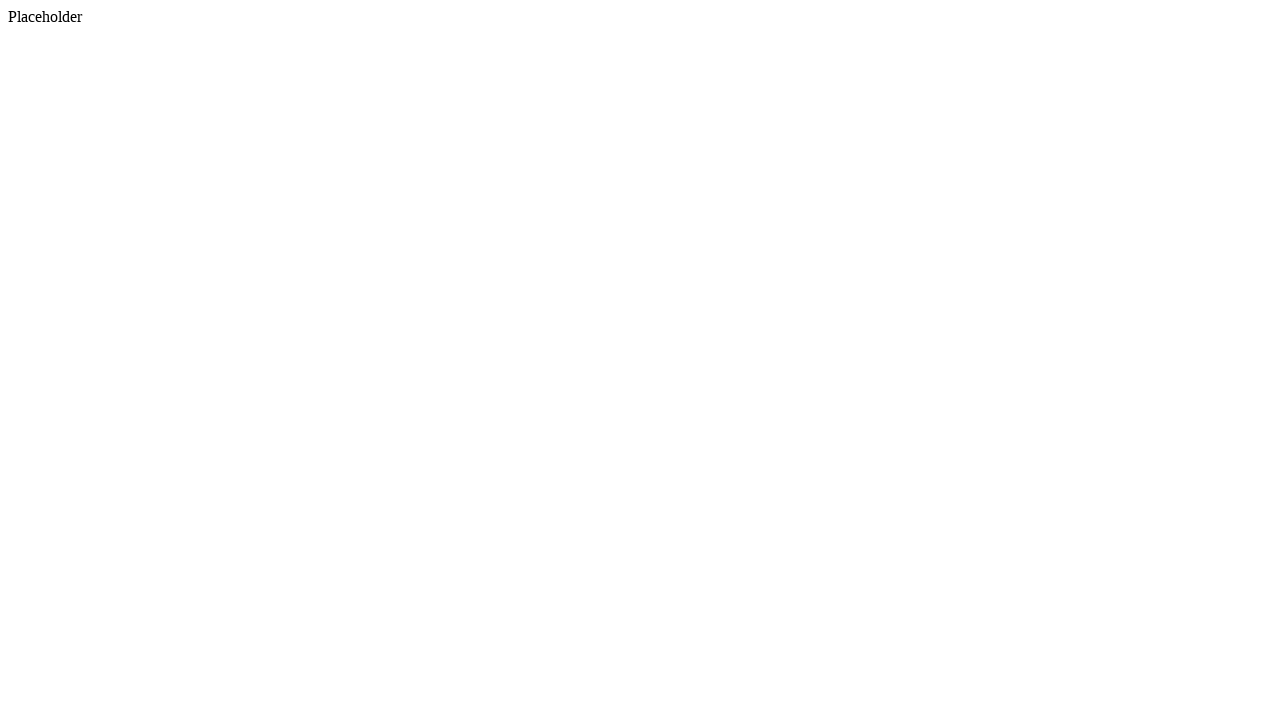

Located footer element
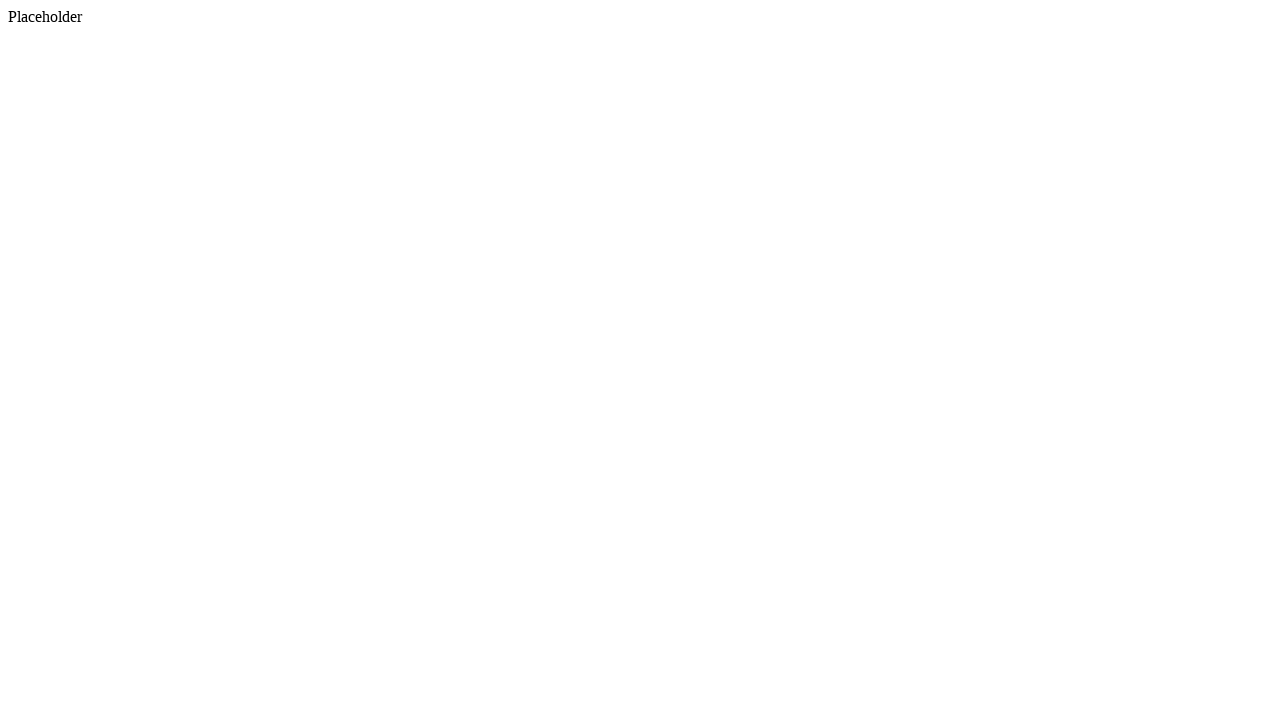

Scrolled footer into view
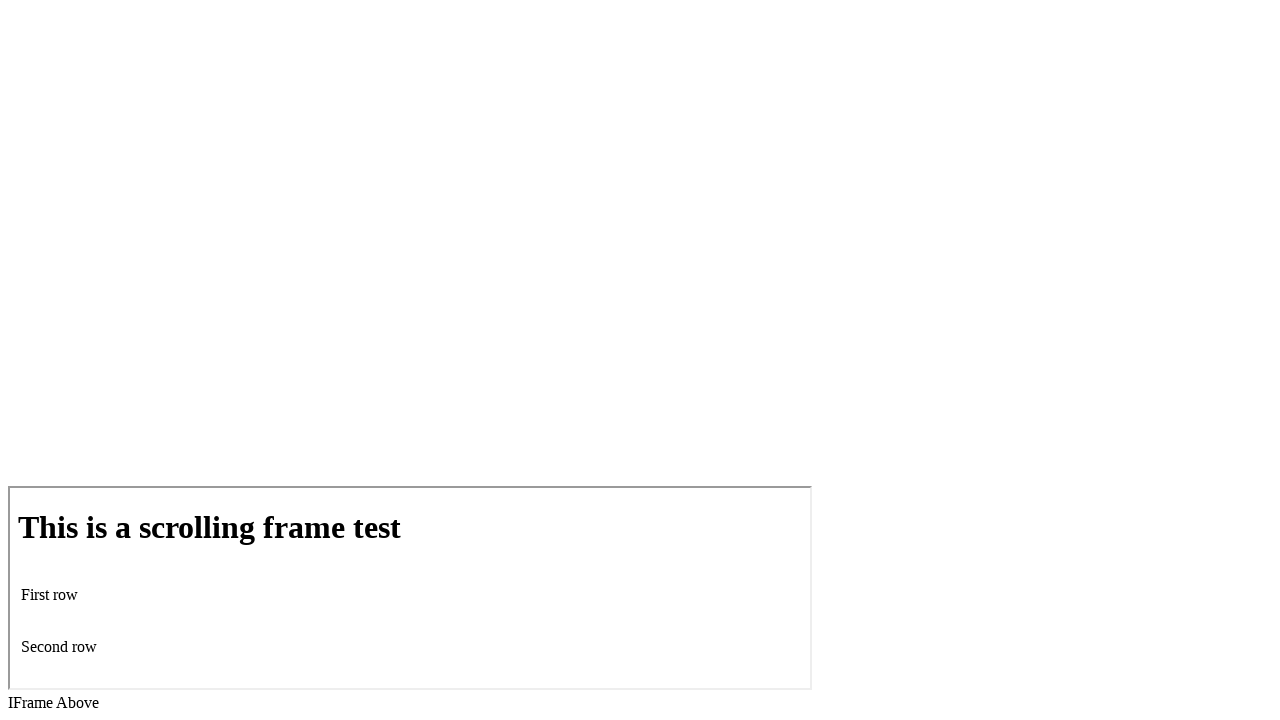

Retrieved footer bounding box
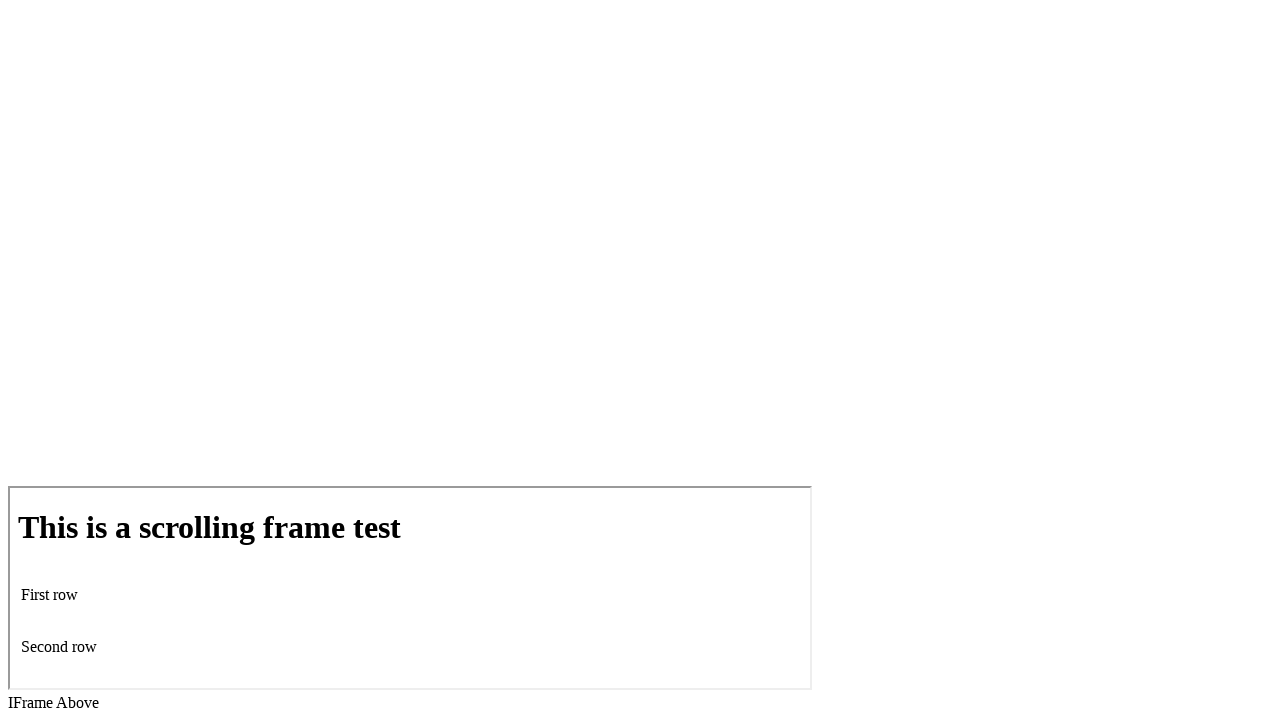

Moved mouse to footer element with -50 y offset at (640, 644)
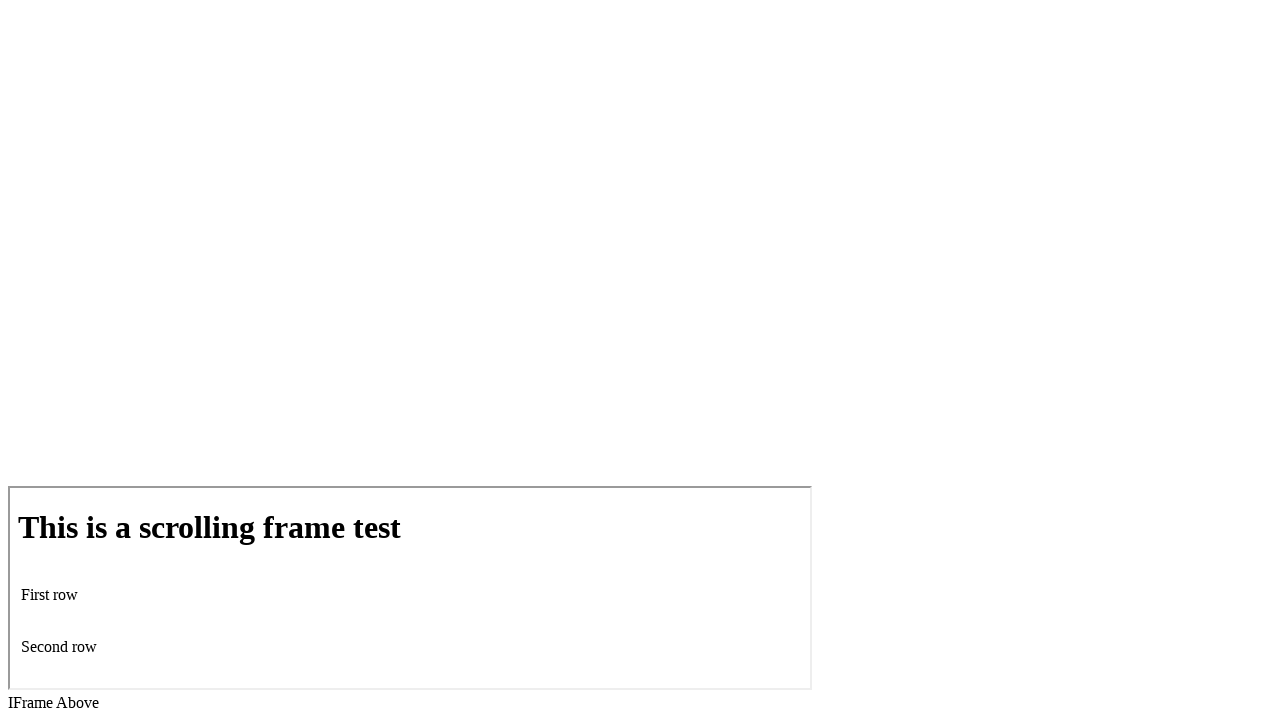

Scrolled 200 pixels down from footer origin
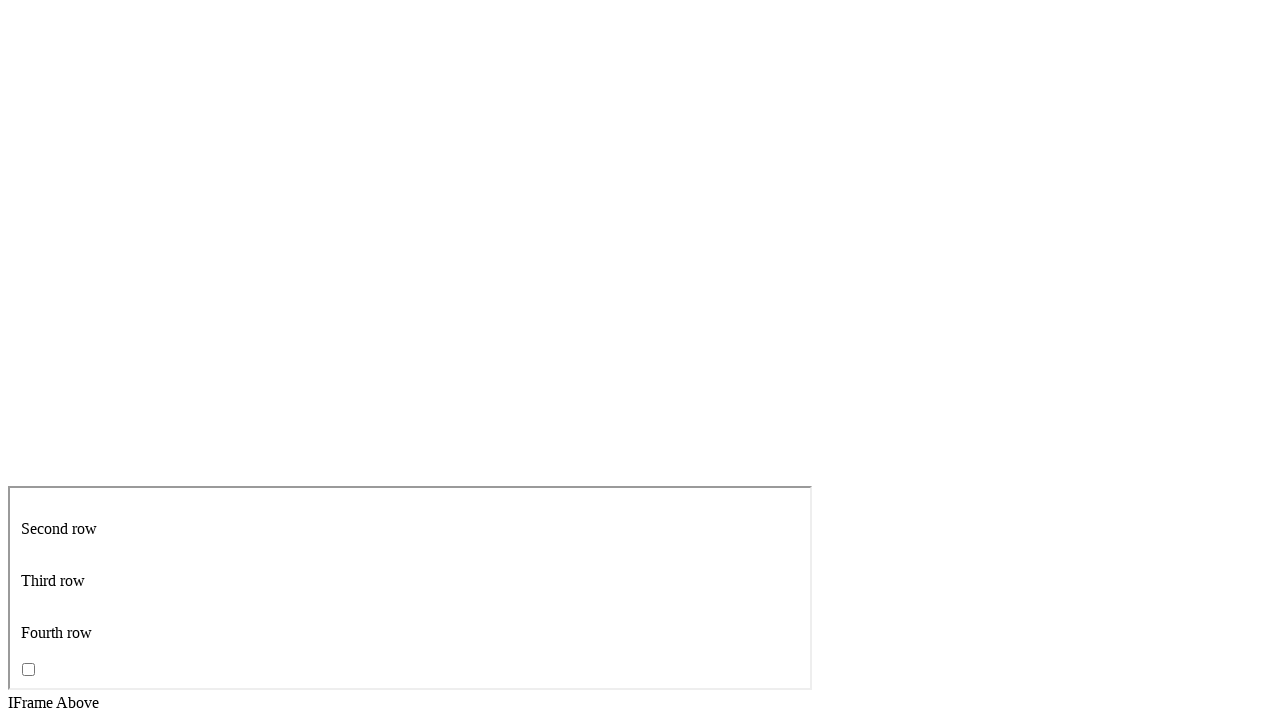

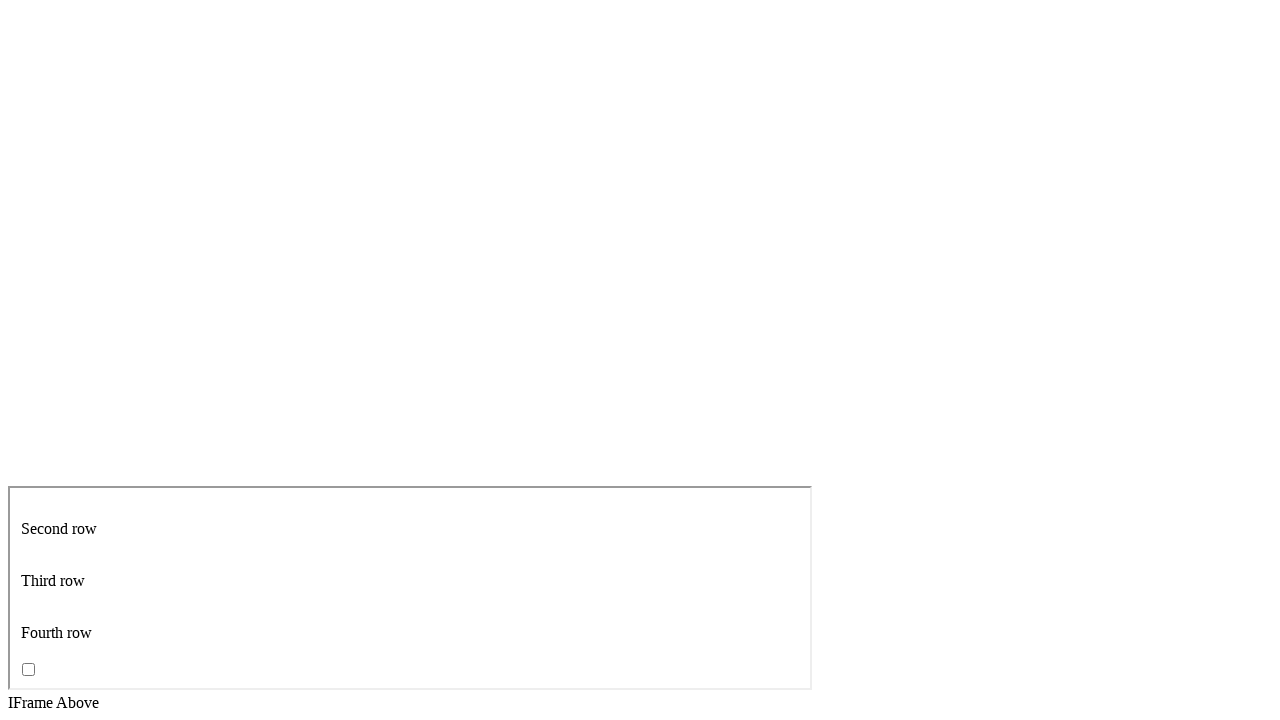